Tests checkbox functionality on jQueryUI by switching to an iframe and clicking a checkbox element

Starting URL: https://jqueryui.com/checkboxradio/

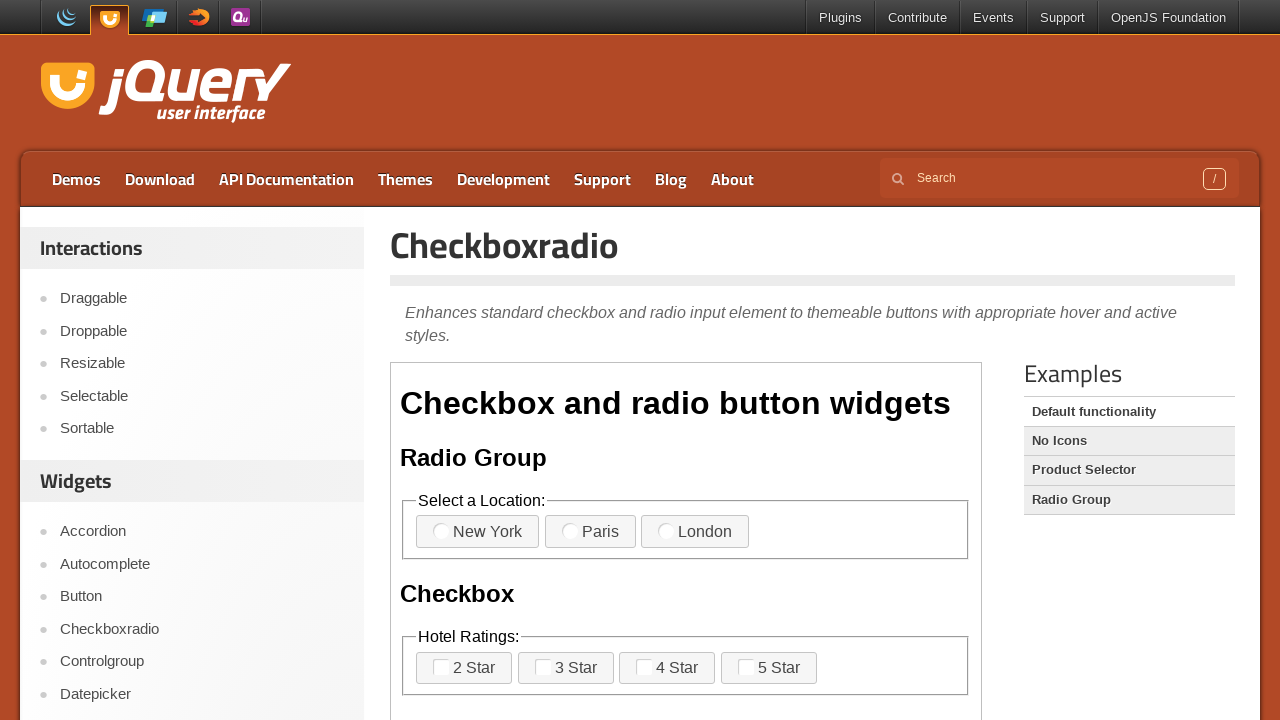

Located and switched to the first iframe containing the checkbox demo
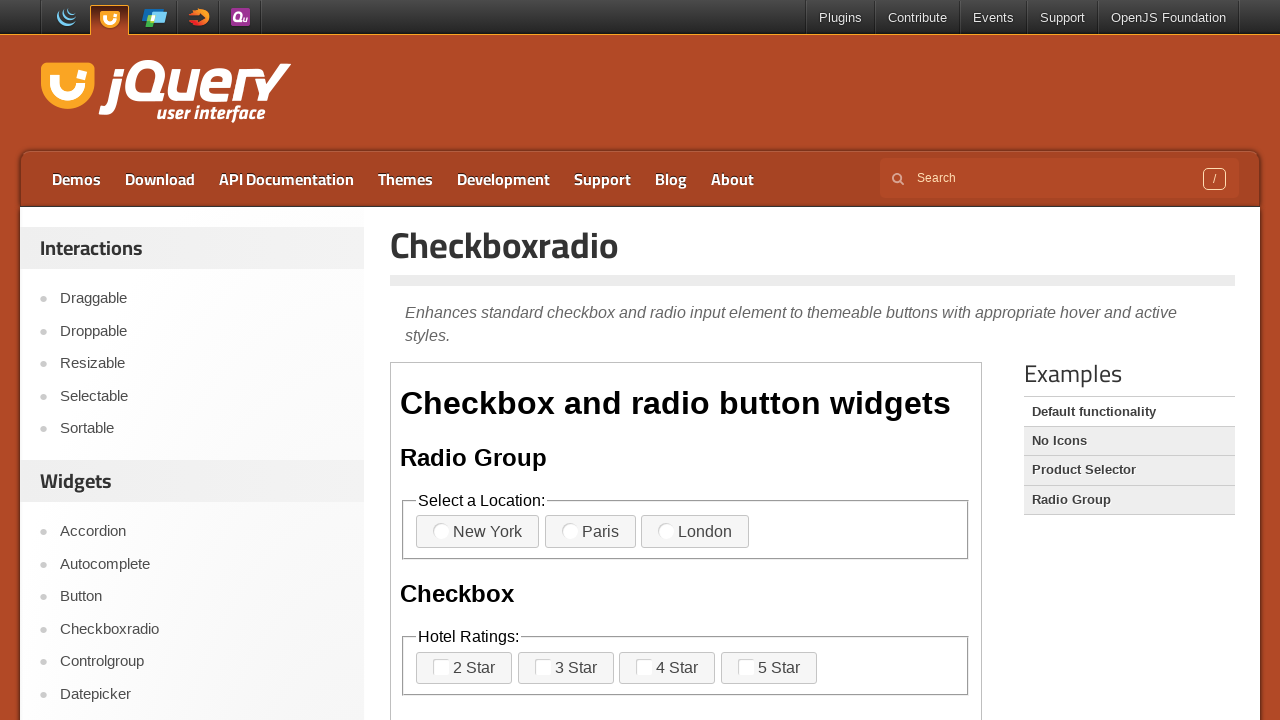

Clicked on checkbox label for 'checkbox-1' at (464, 668) on iframe >> nth=0 >> internal:control=enter-frame >> label[for='checkbox-1']
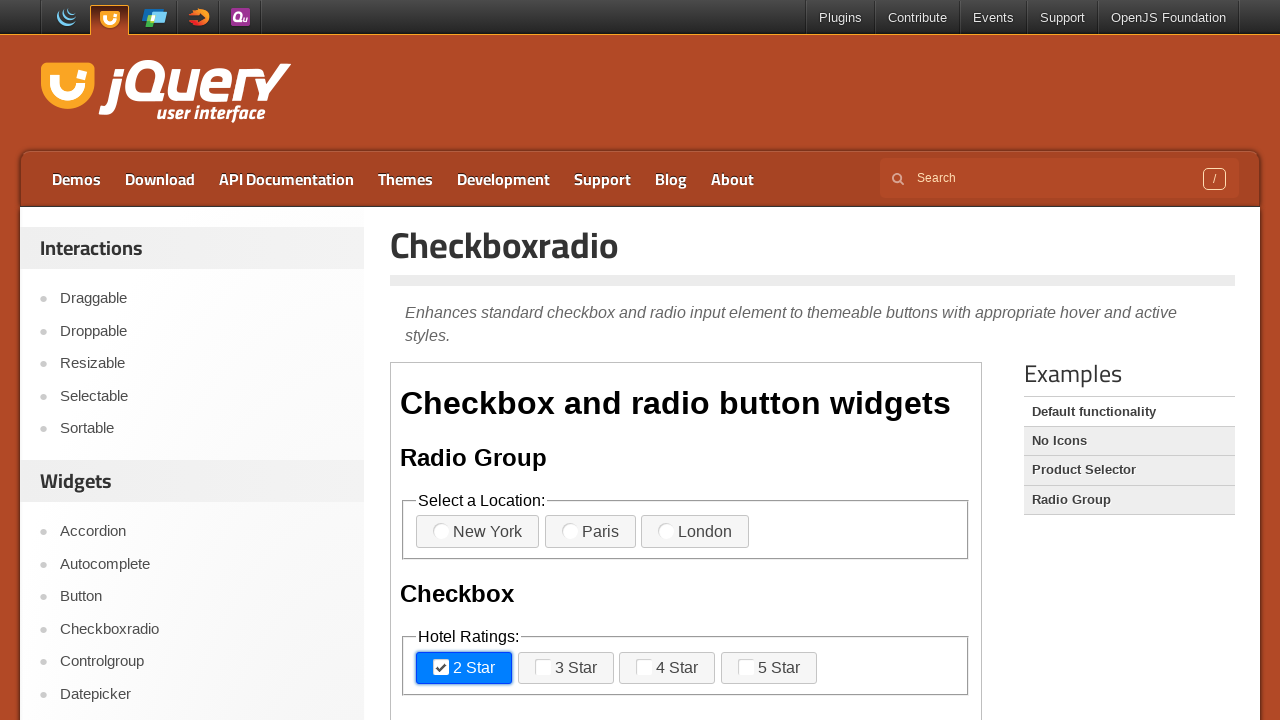

Verified checkbox label is present and interaction completed successfully
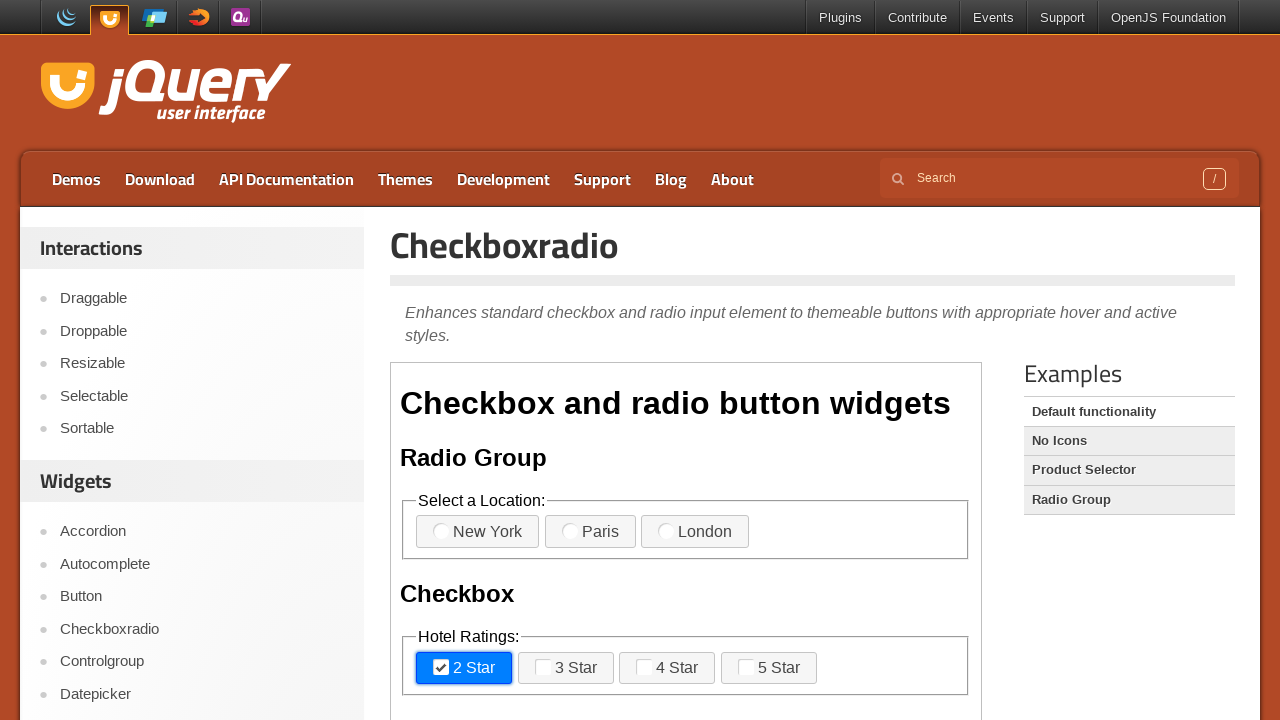

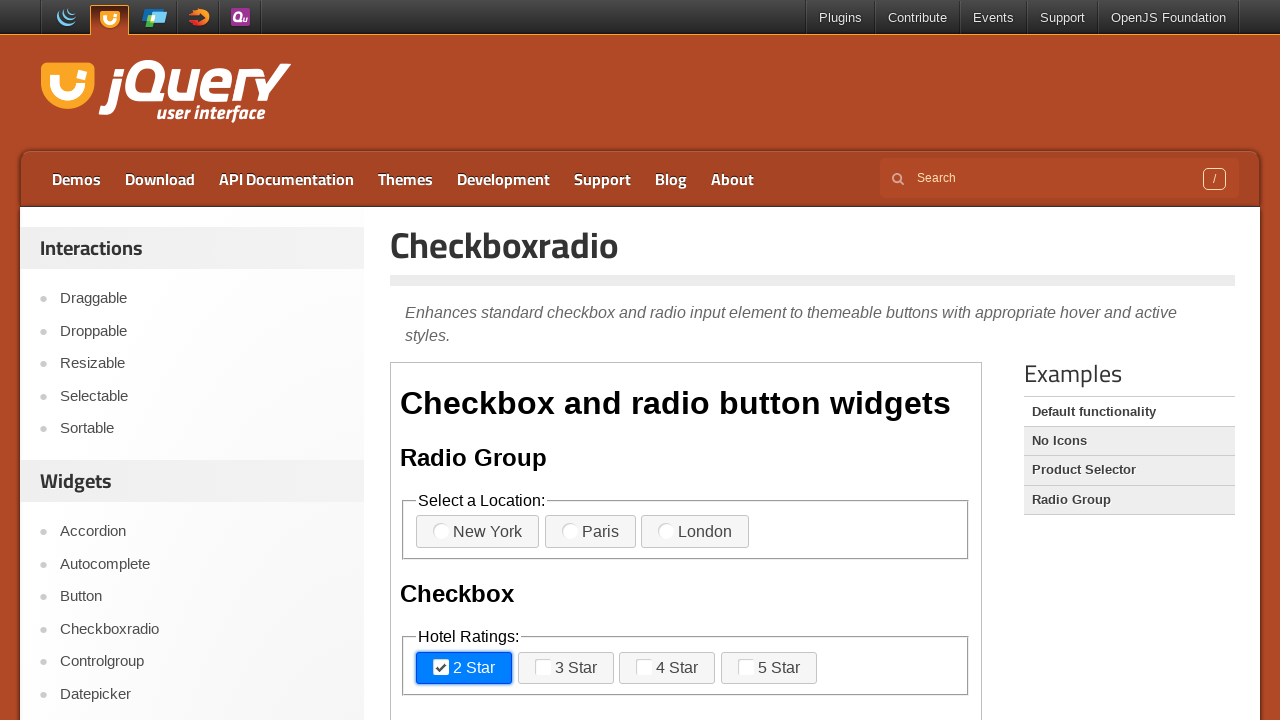